Tests tooltip display on hover by moving mouse over an age textbox and verifying the tooltip content appears

Starting URL: https://automationfc.github.io/jquery-tooltip/

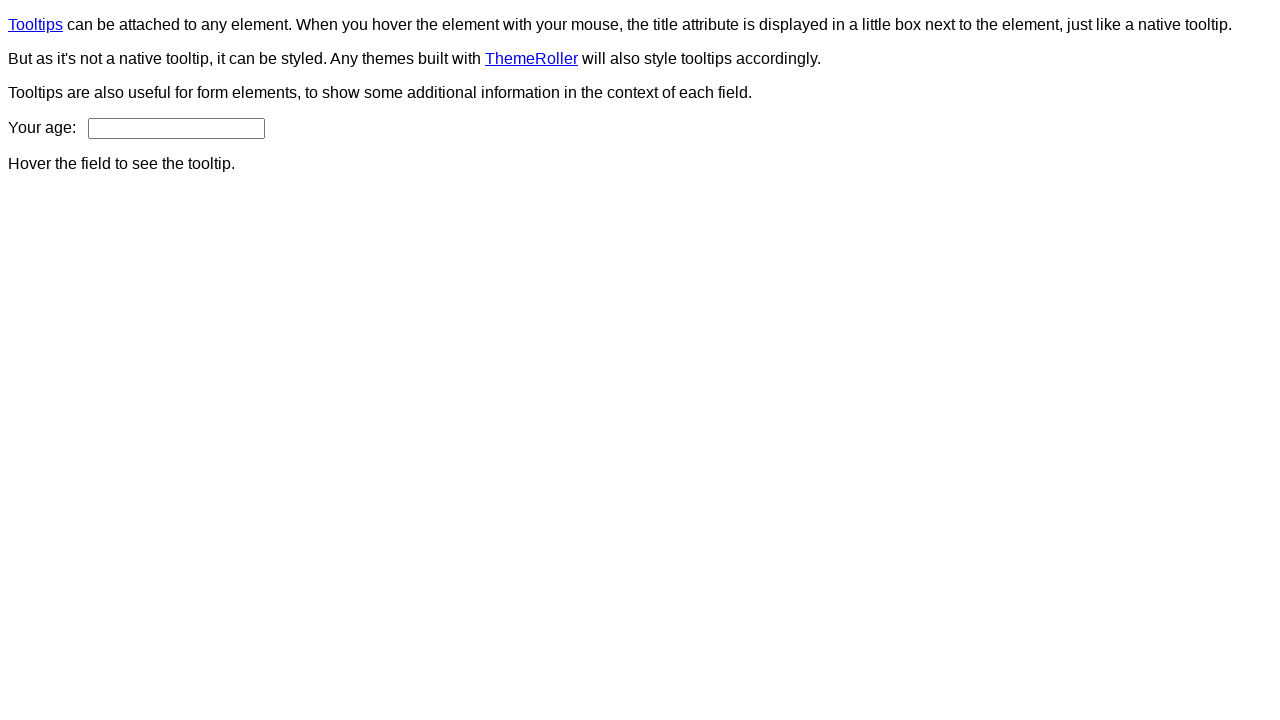

Hovered over age textbox to trigger tooltip at (176, 128) on input#age
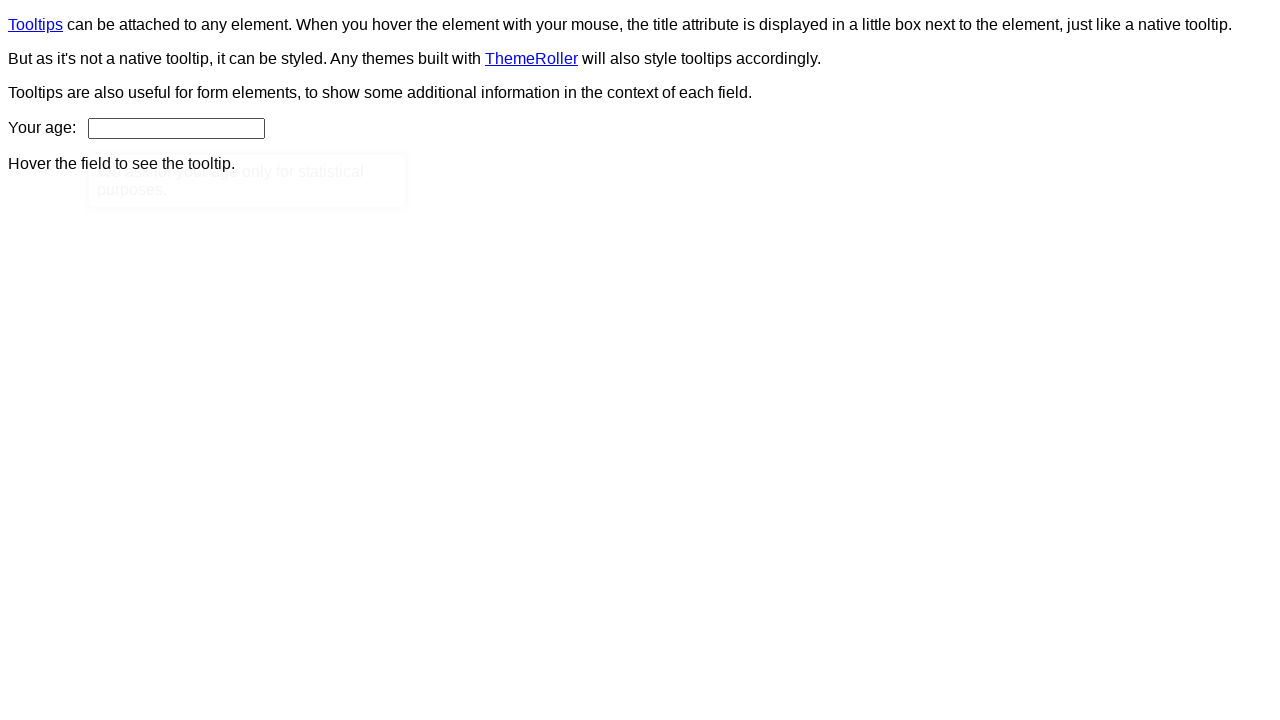

Tooltip appeared and became visible
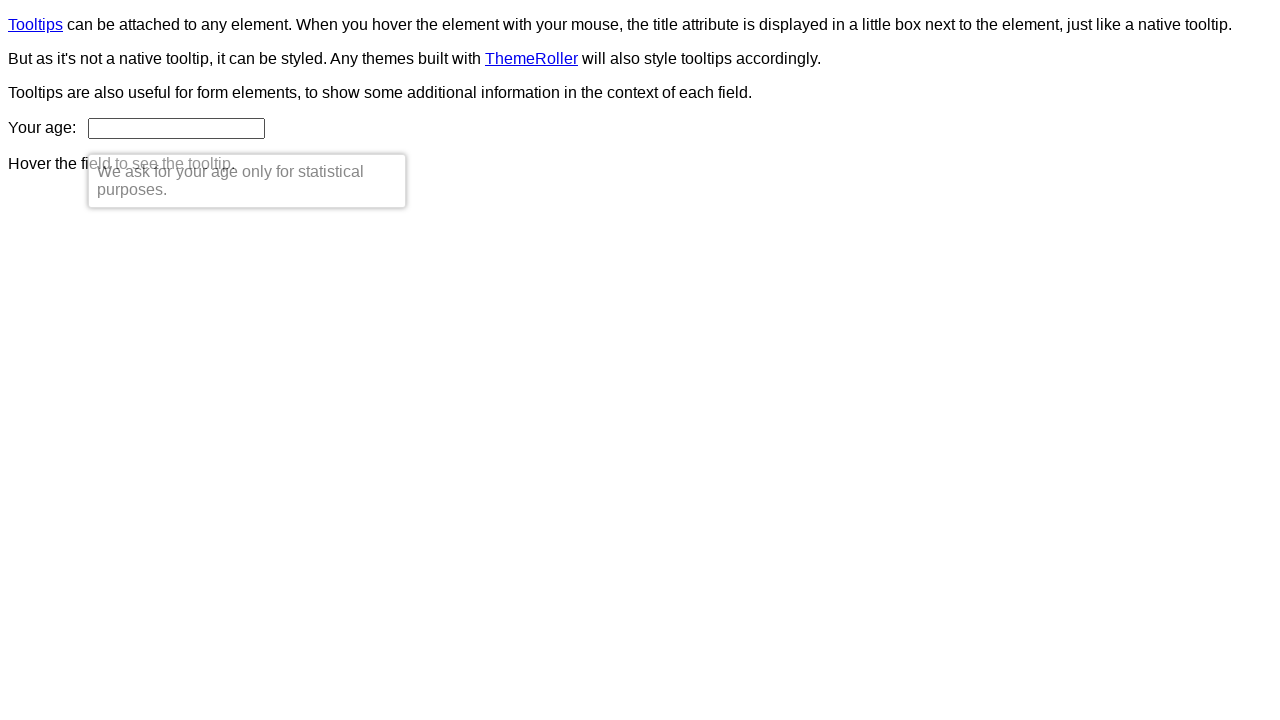

Verified tooltip content matches expected text: 'We ask for your age only for statistical purposes.'
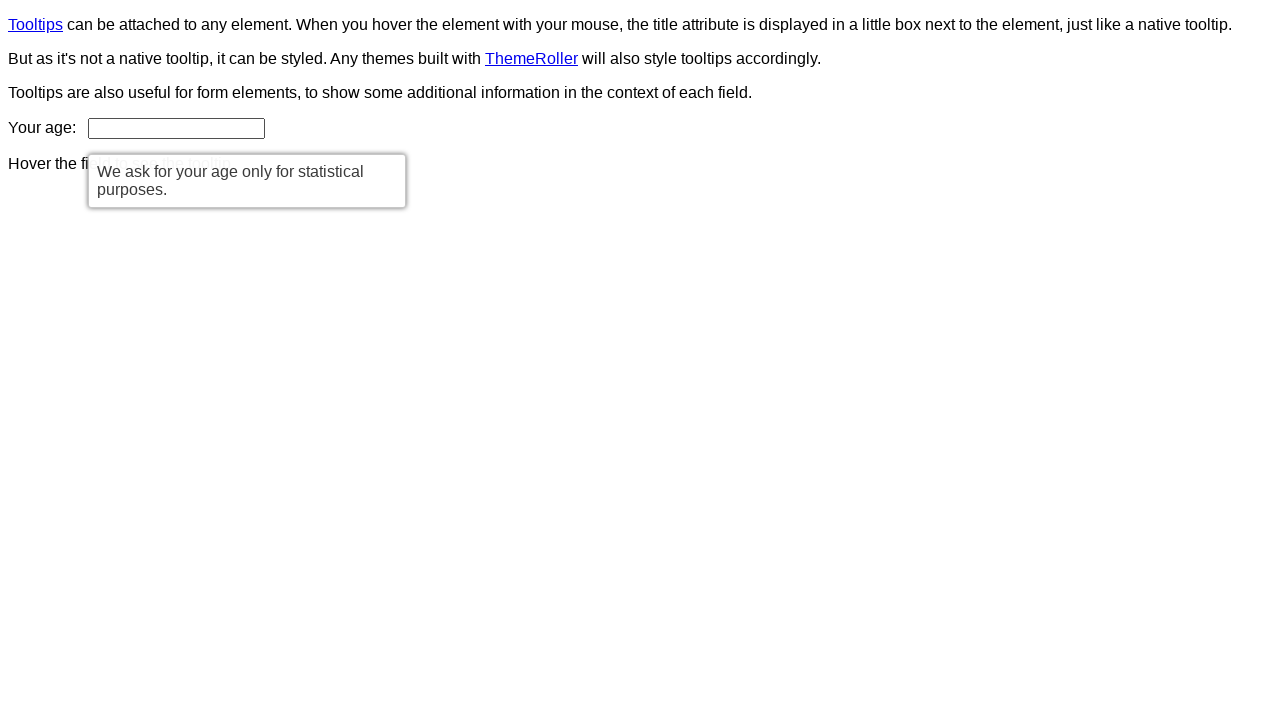

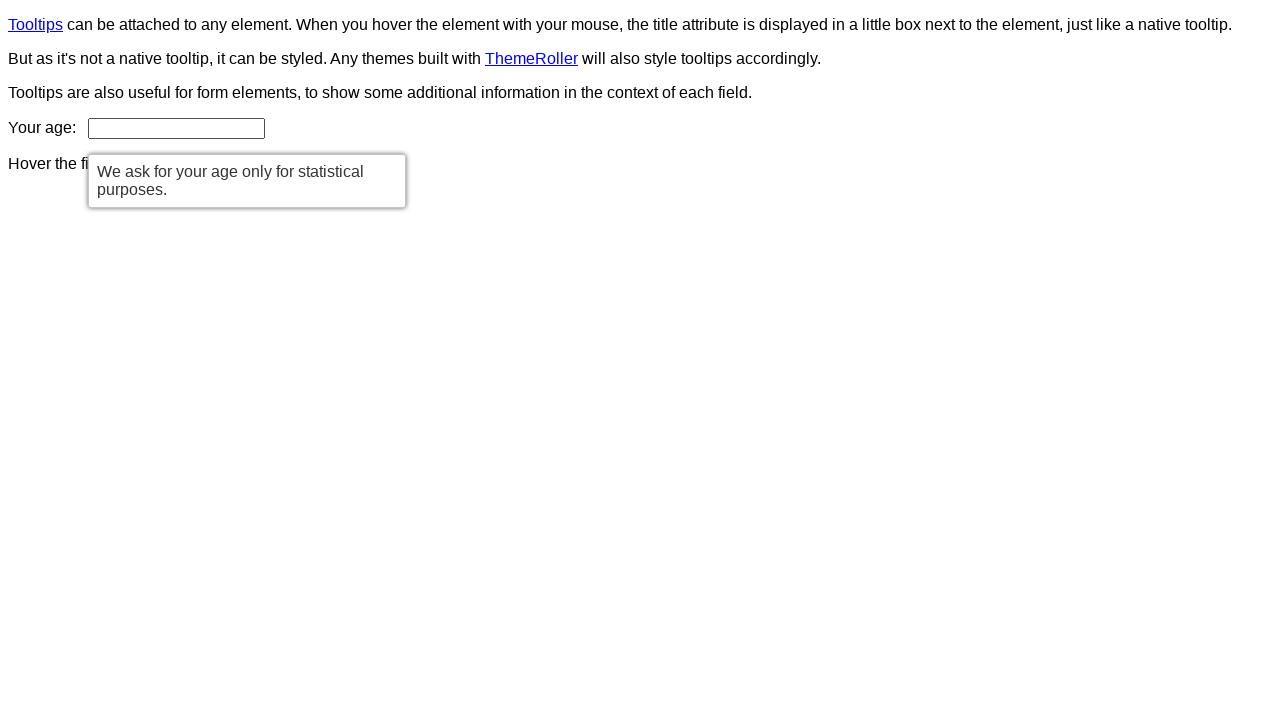